Tests removing an element on Herokuapp by adding then clicking to remove it

Starting URL: https://the-internet.herokuapp.com/

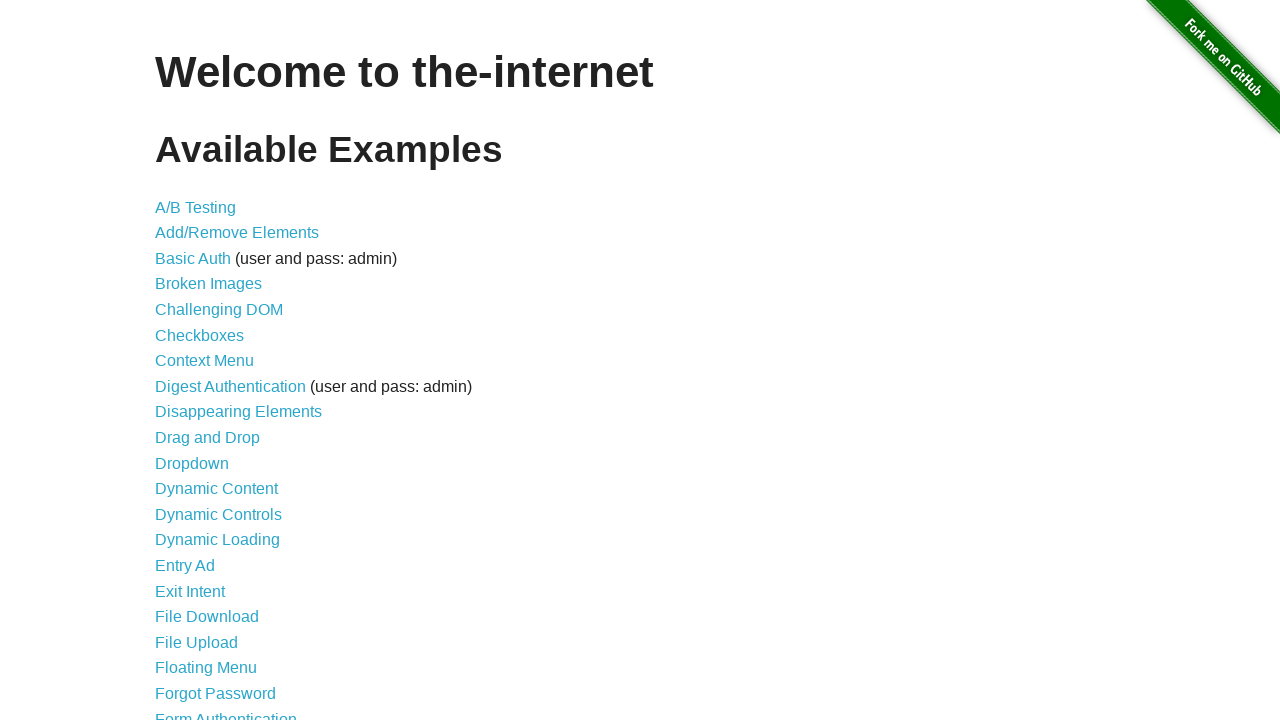

Clicked on Add/Remove Elements link at (237, 233) on xpath=//a[@href='/add_remove_elements/']
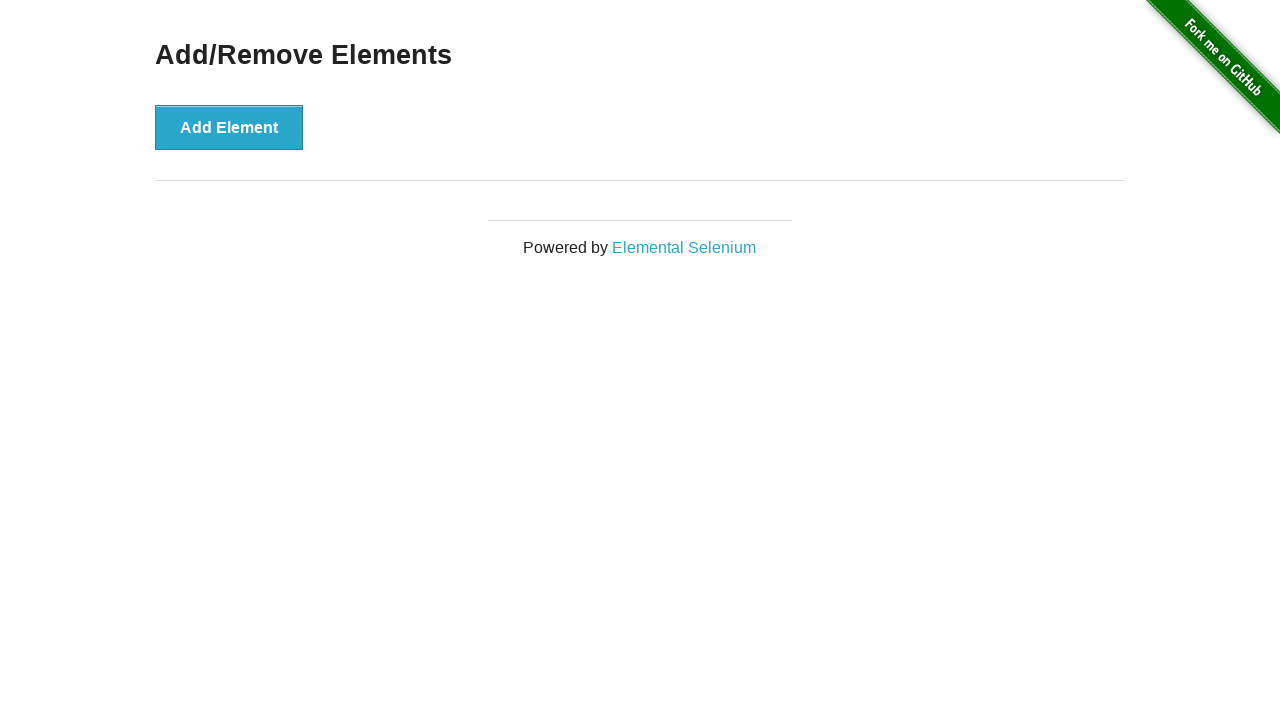

Clicked Add Element button to add a new element at (229, 127) on xpath=//button[@onclick='addElement()']
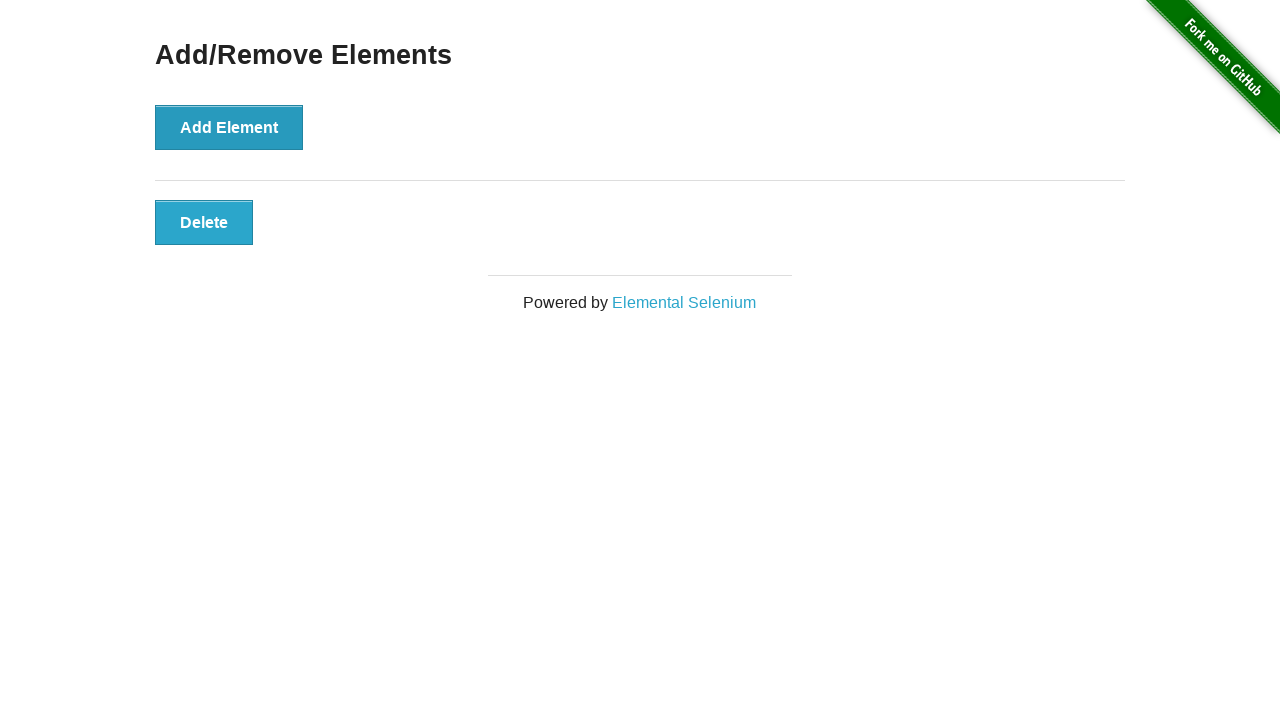

Clicked the Delete button to remove the added element at (204, 222) on xpath=//button[@class='added-manually']
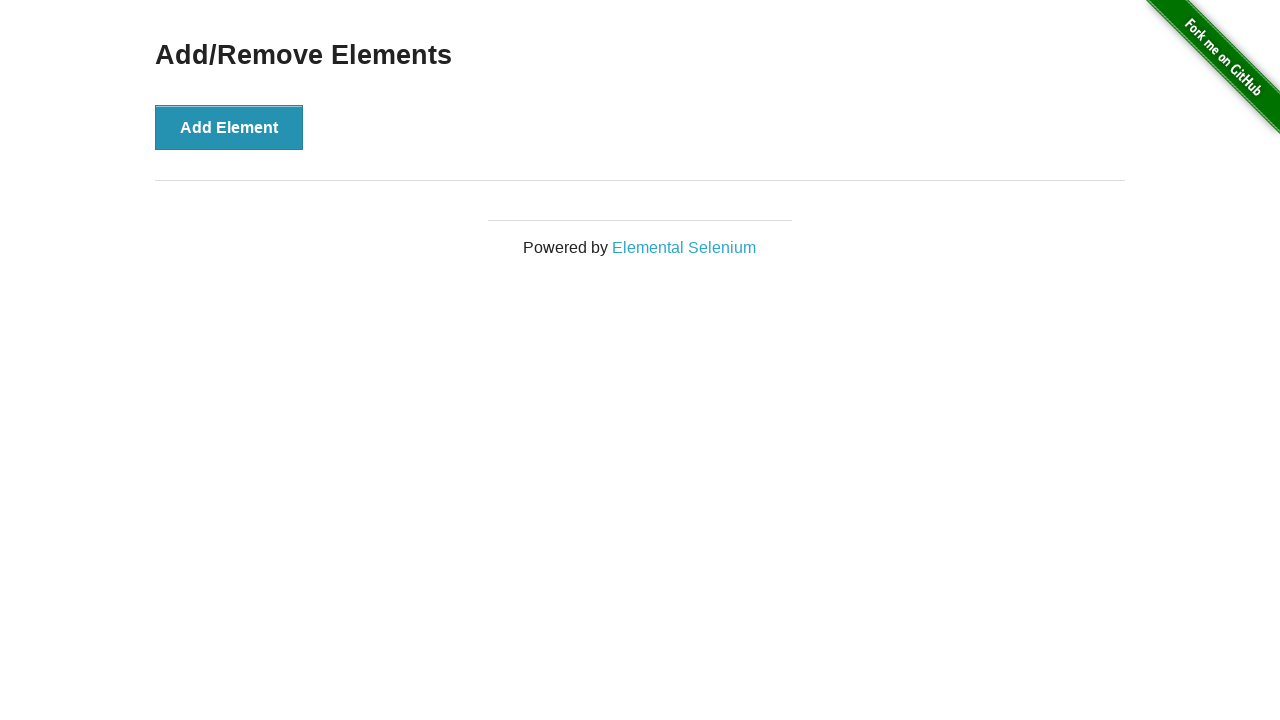

Waited for 500ms to verify element removal
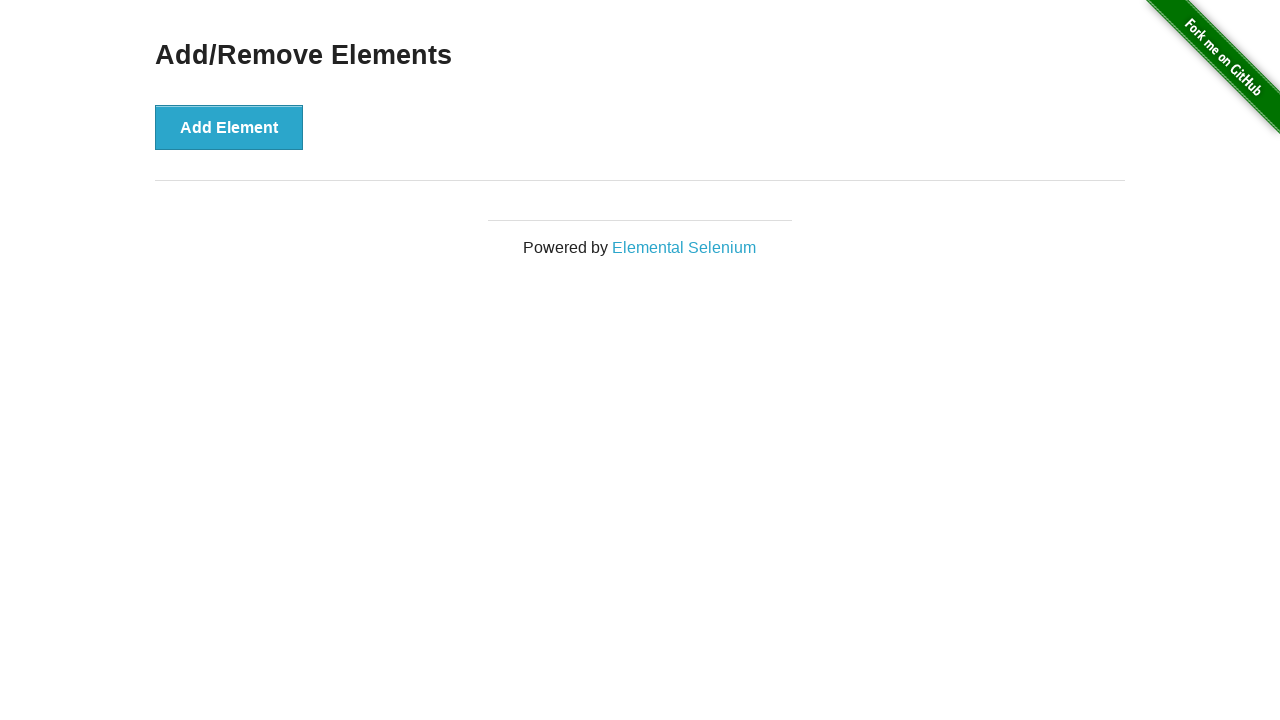

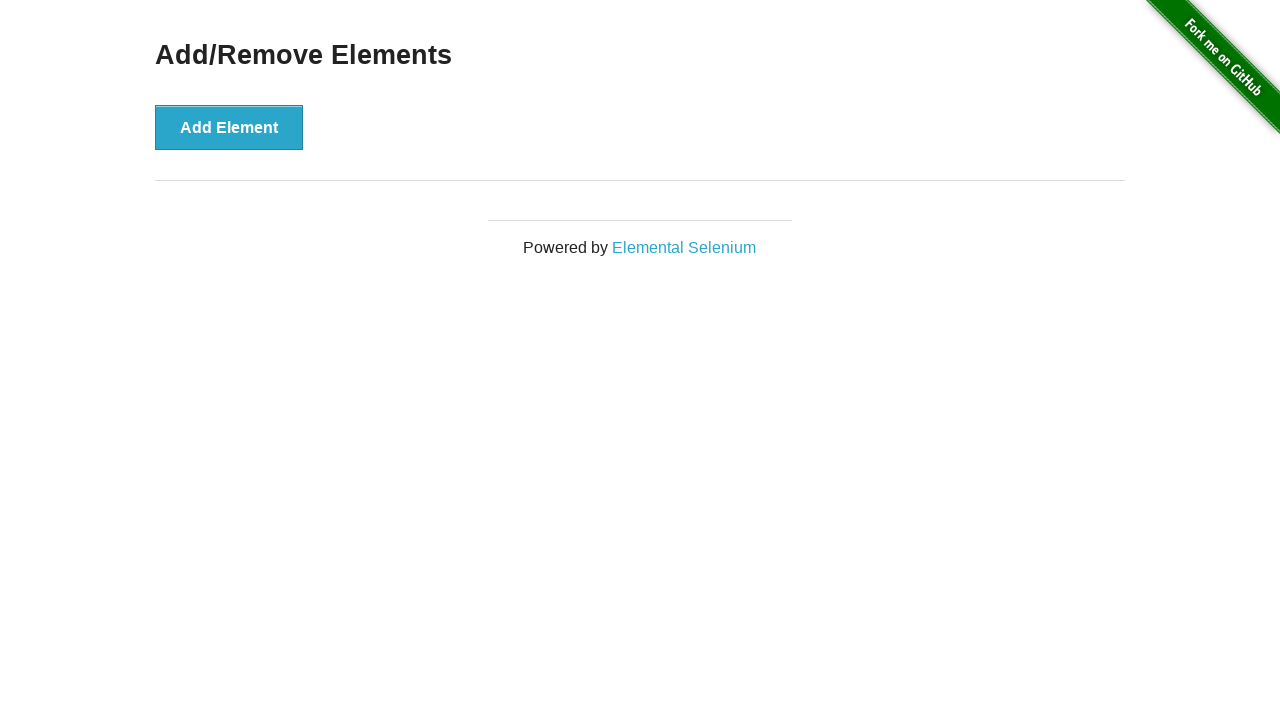